Tests dynamic loading functionality by clicking a start button and waiting for dynamically loaded content to appear.

Starting URL: https://the-internet.herokuapp.com/dynamic_loading/2

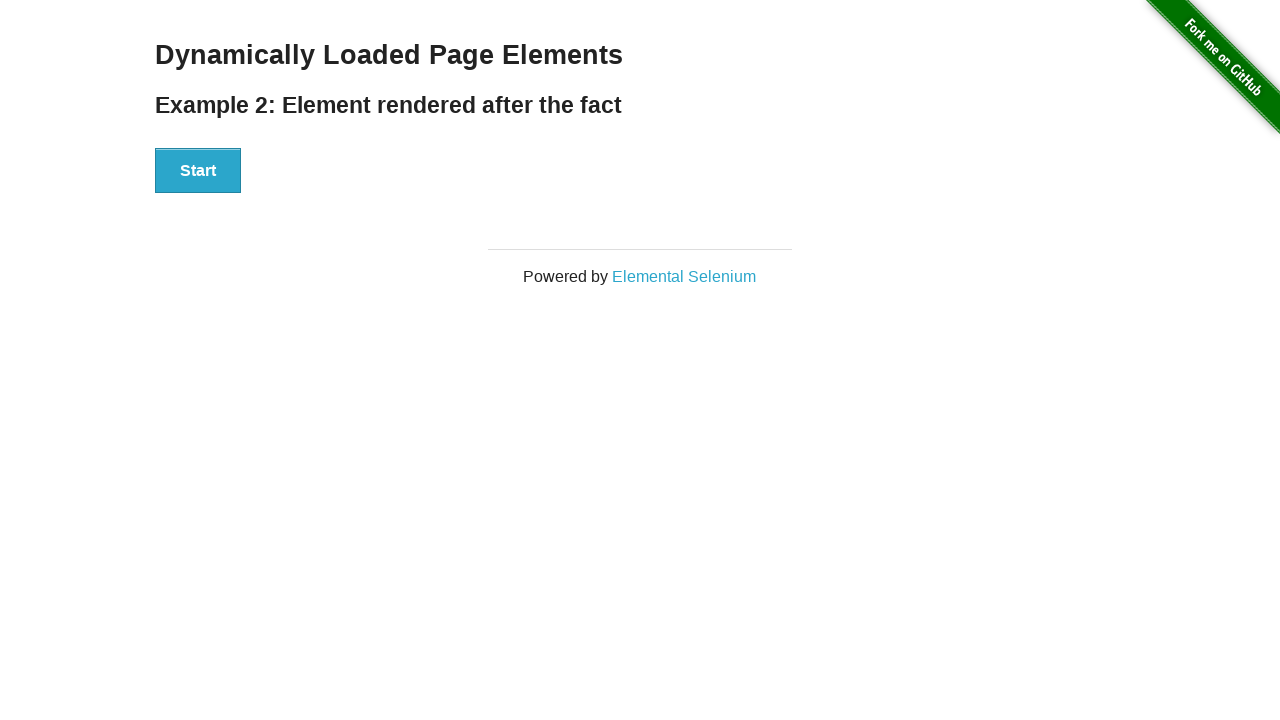

Clicked the Start button to trigger dynamic loading at (198, 171) on xpath=//div[@id='start']/button
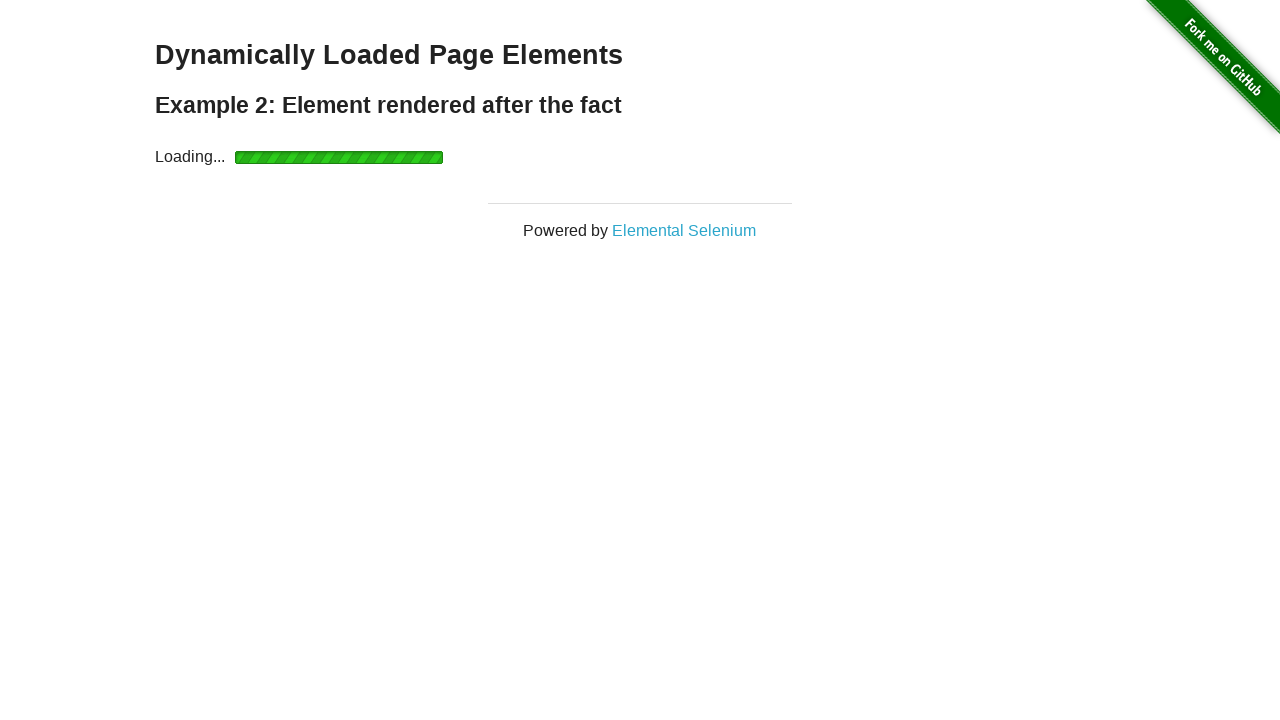

Waited for dynamically loaded 'Hello World!' text to appear
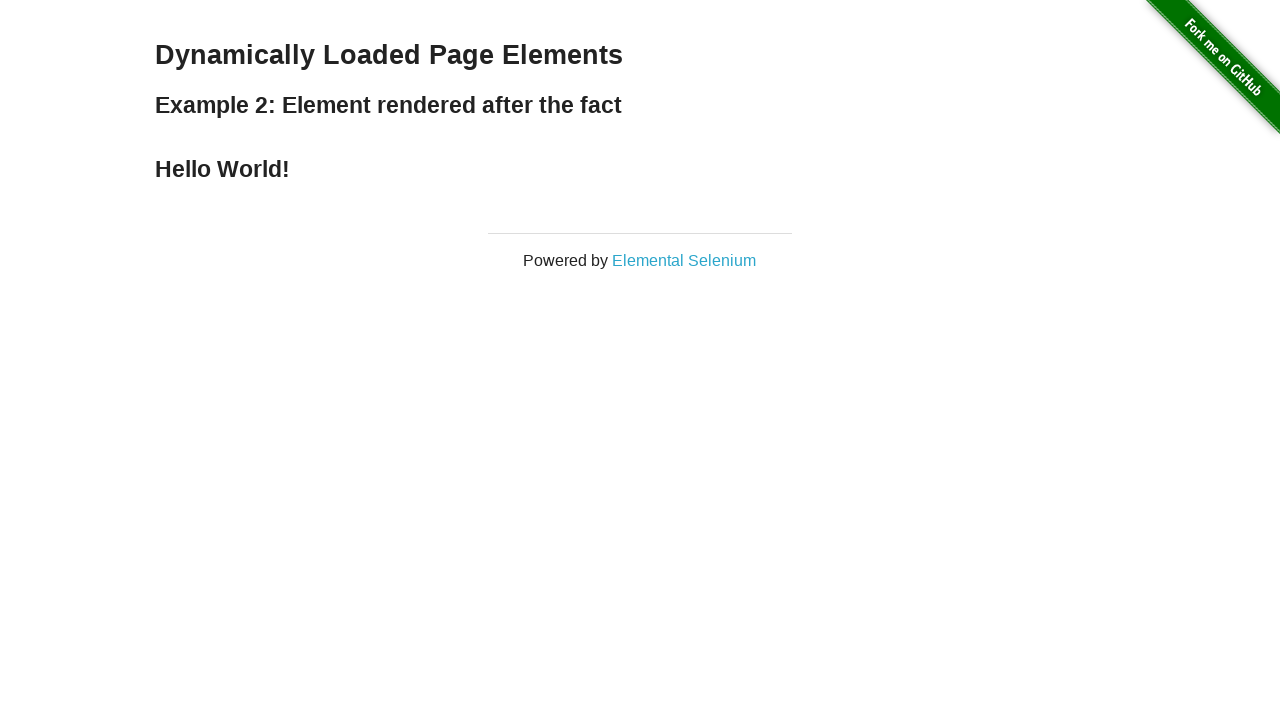

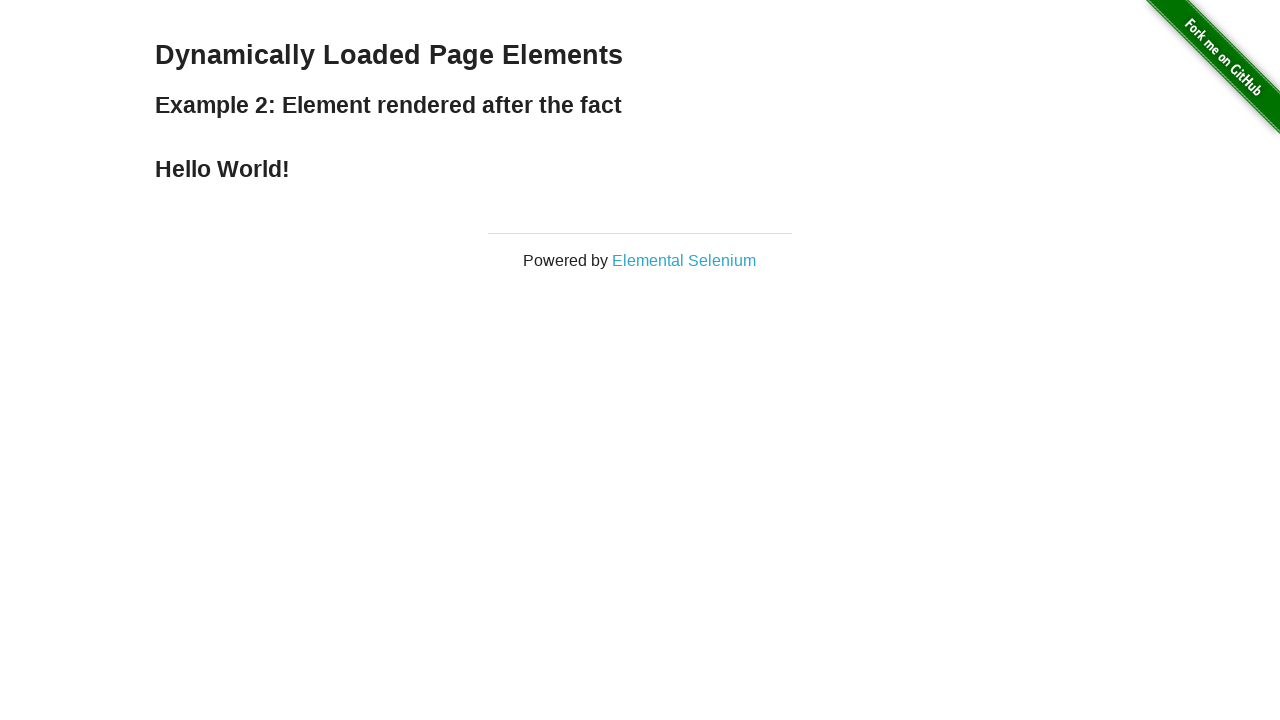